Tests form validation with incorrect credentials to verify error message appears

Starting URL: http://the-internet.herokuapp.com/login

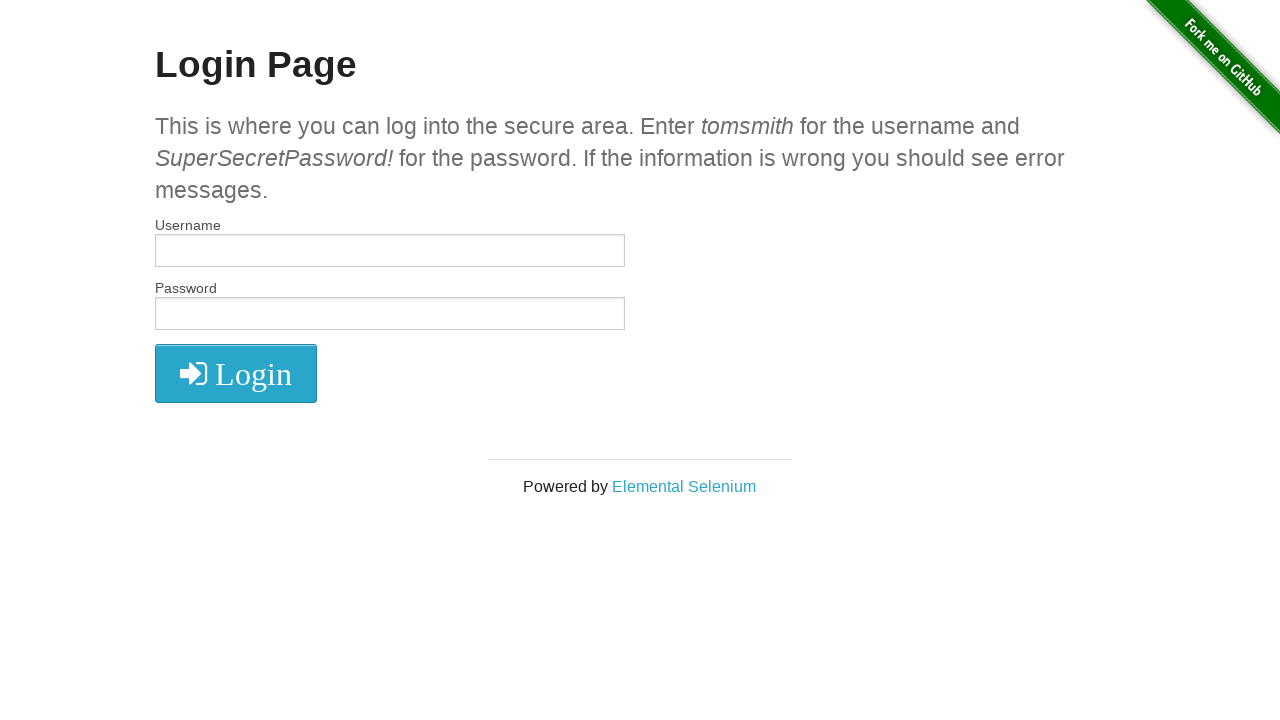

Filled username field with 'test@email.com' on #username
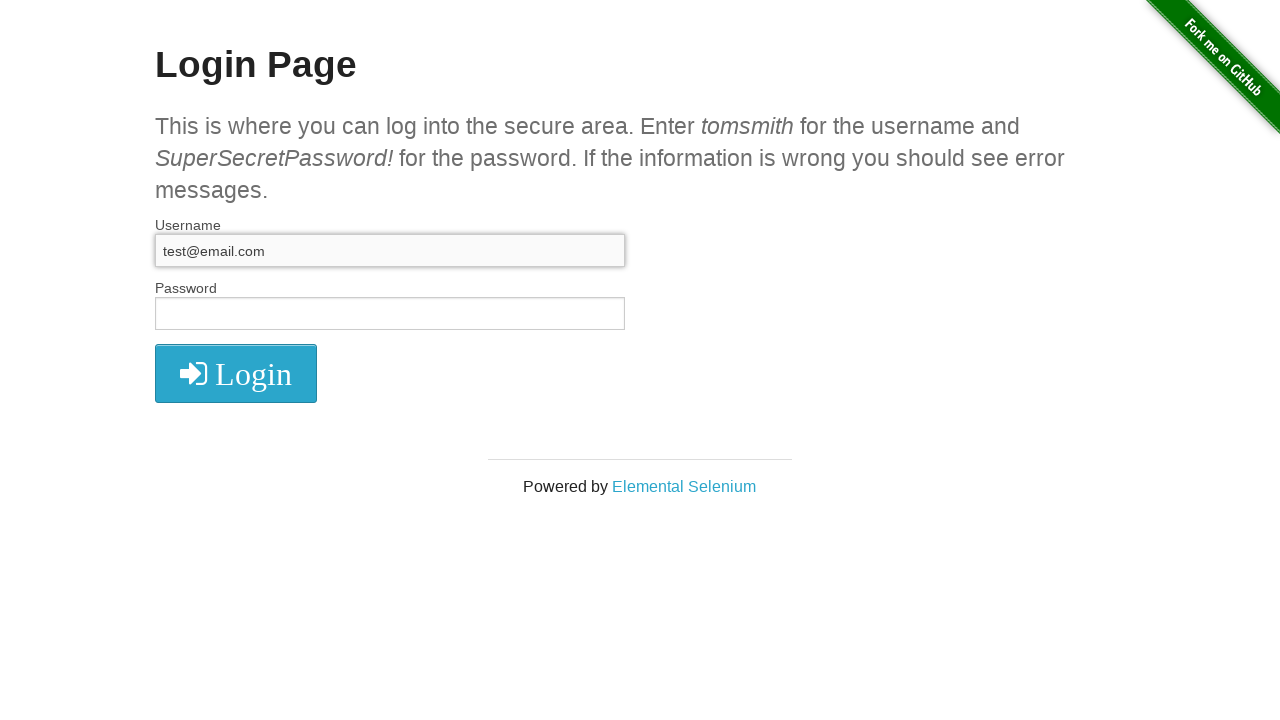

Filled password field with 'test123' on #password
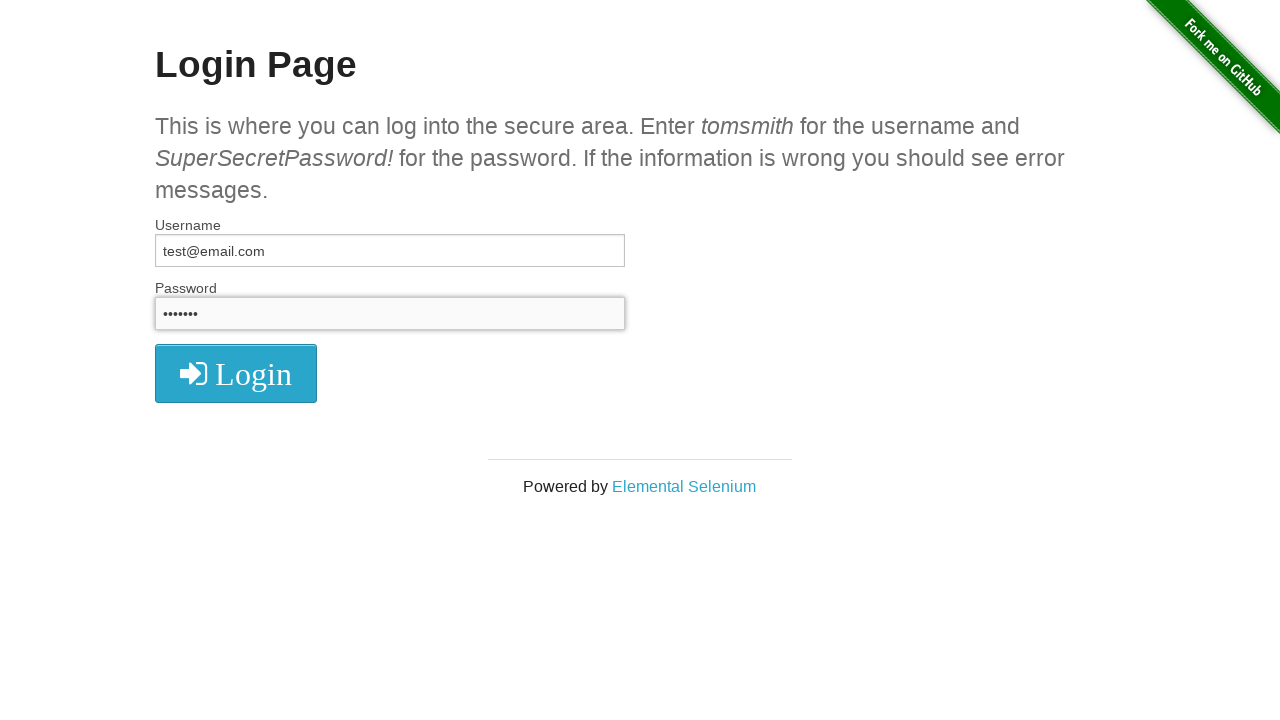

Clicked login button at (236, 373) on .radius
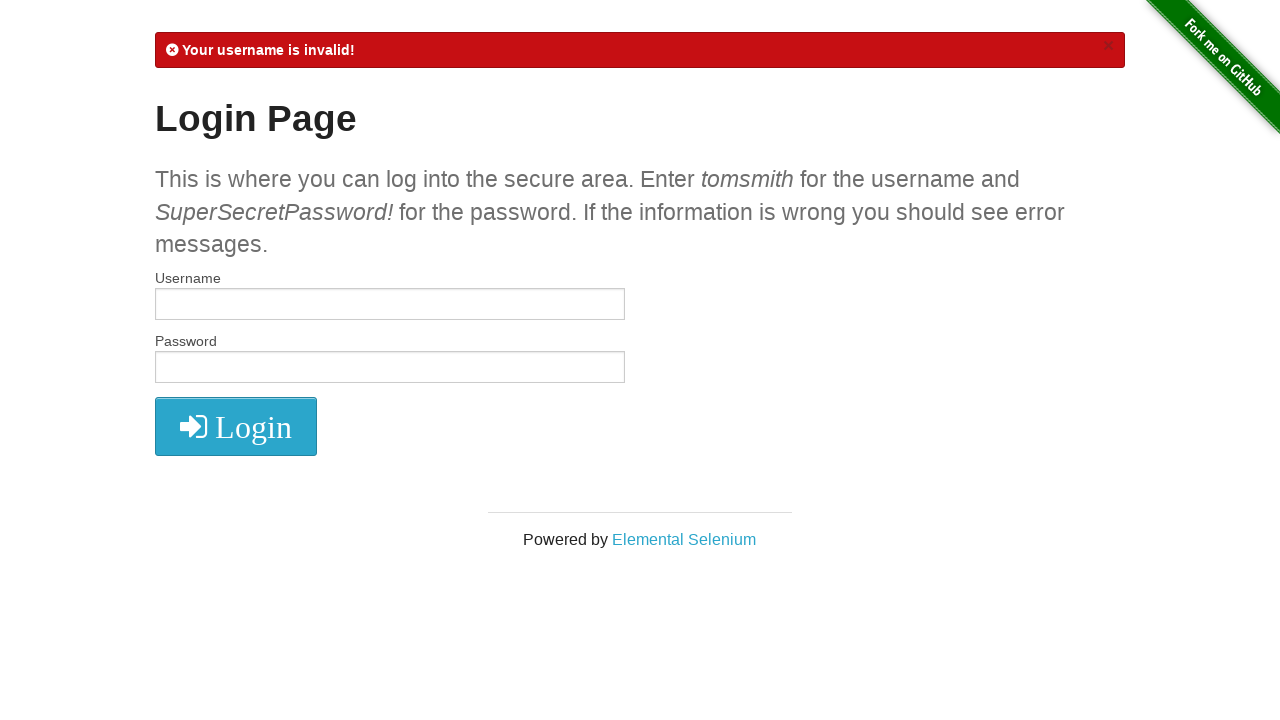

Waited 3000ms for error message to appear
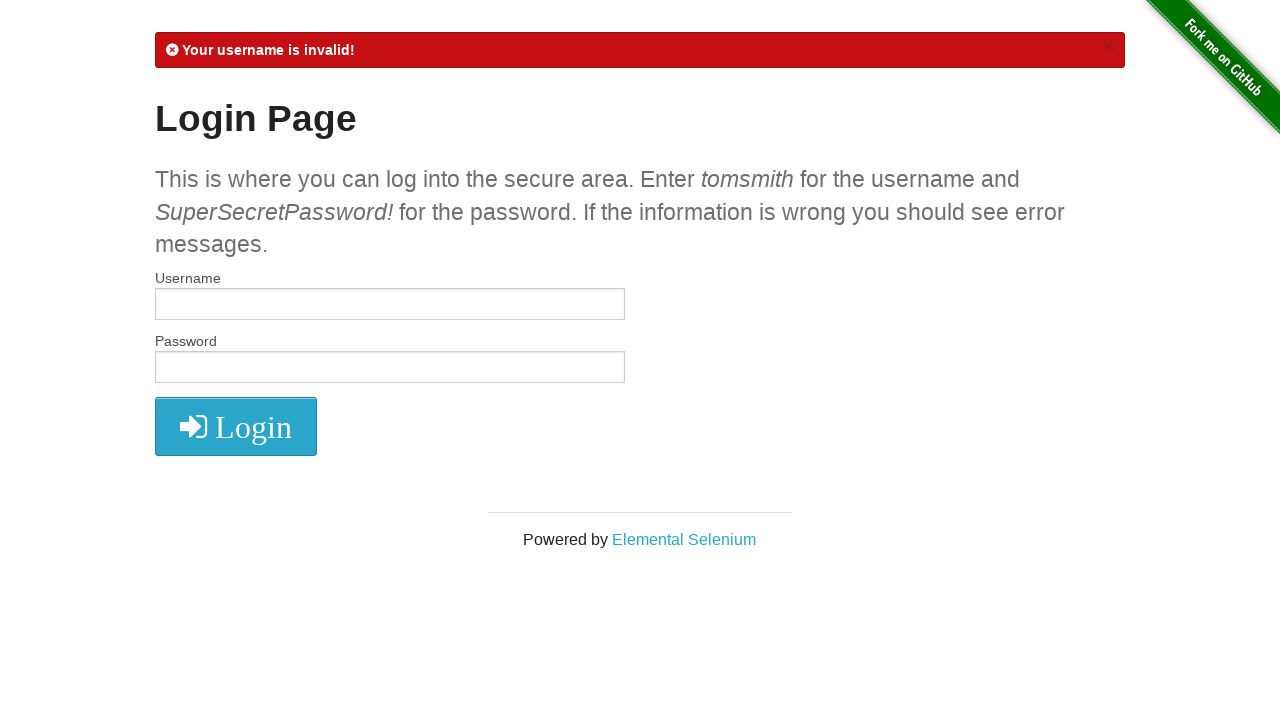

Checked visibility of error message 'Your username is invalid!'
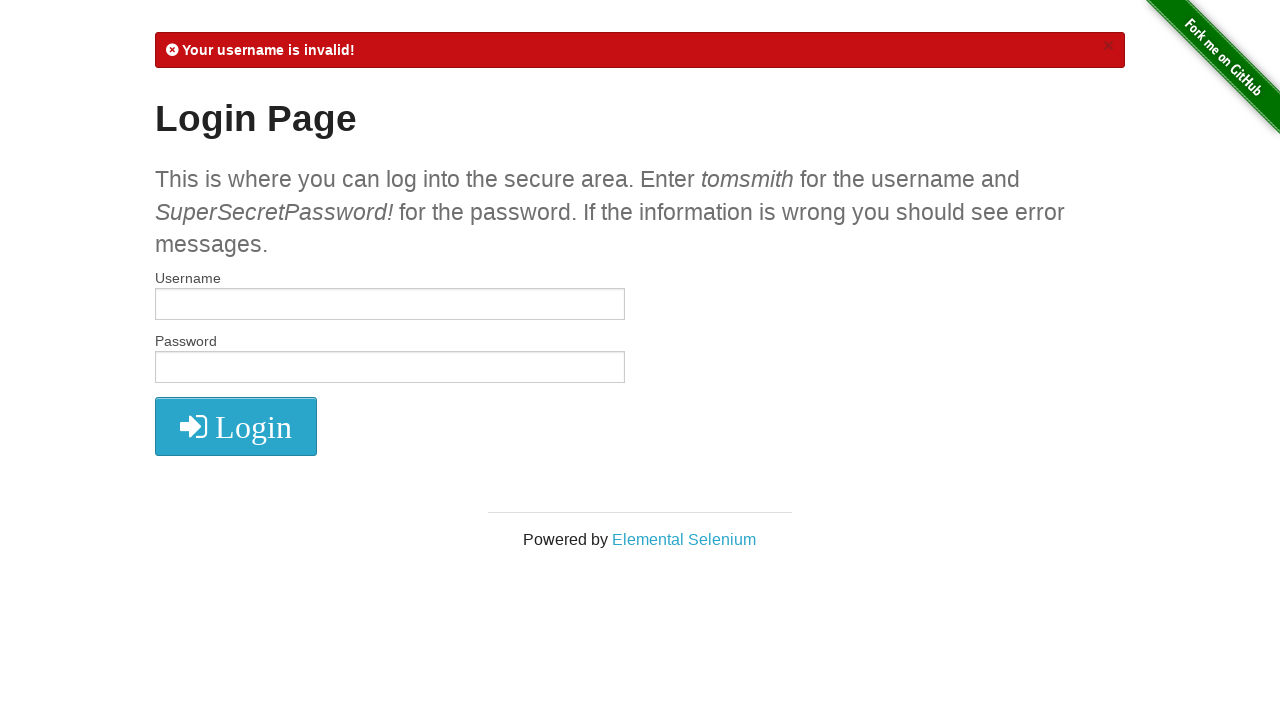

Error message confirmed - Login Failed as expected
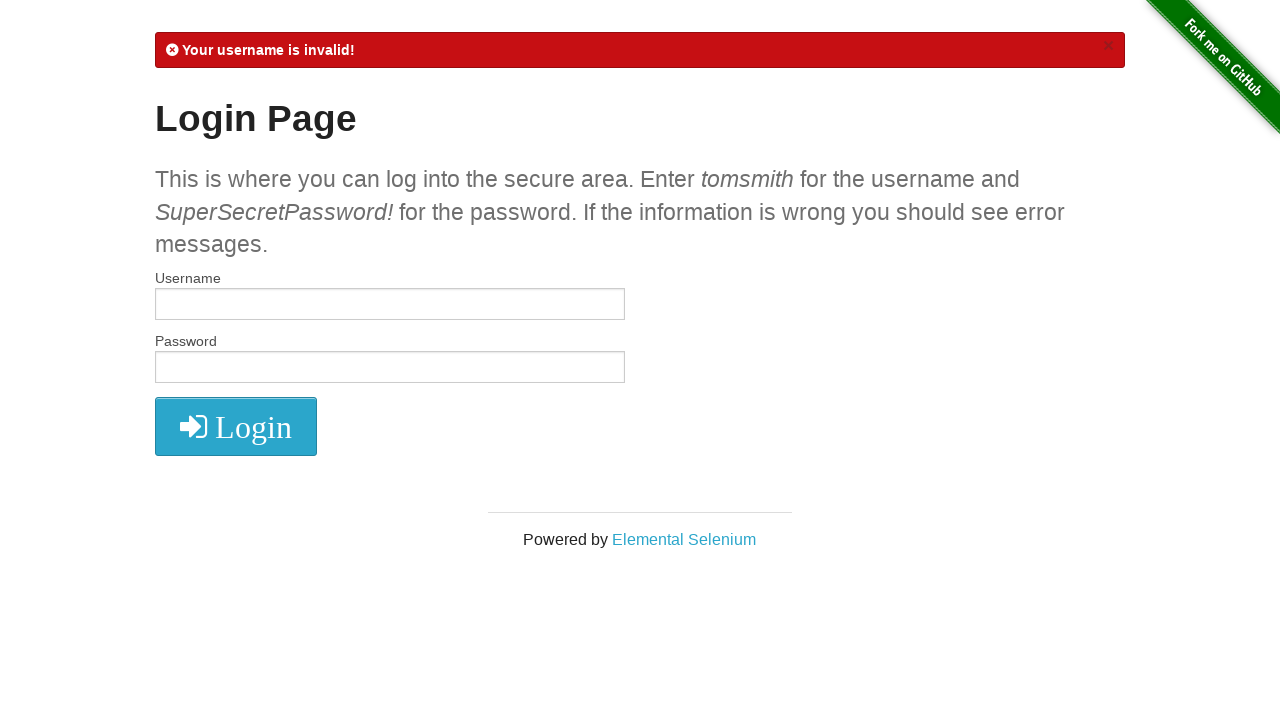

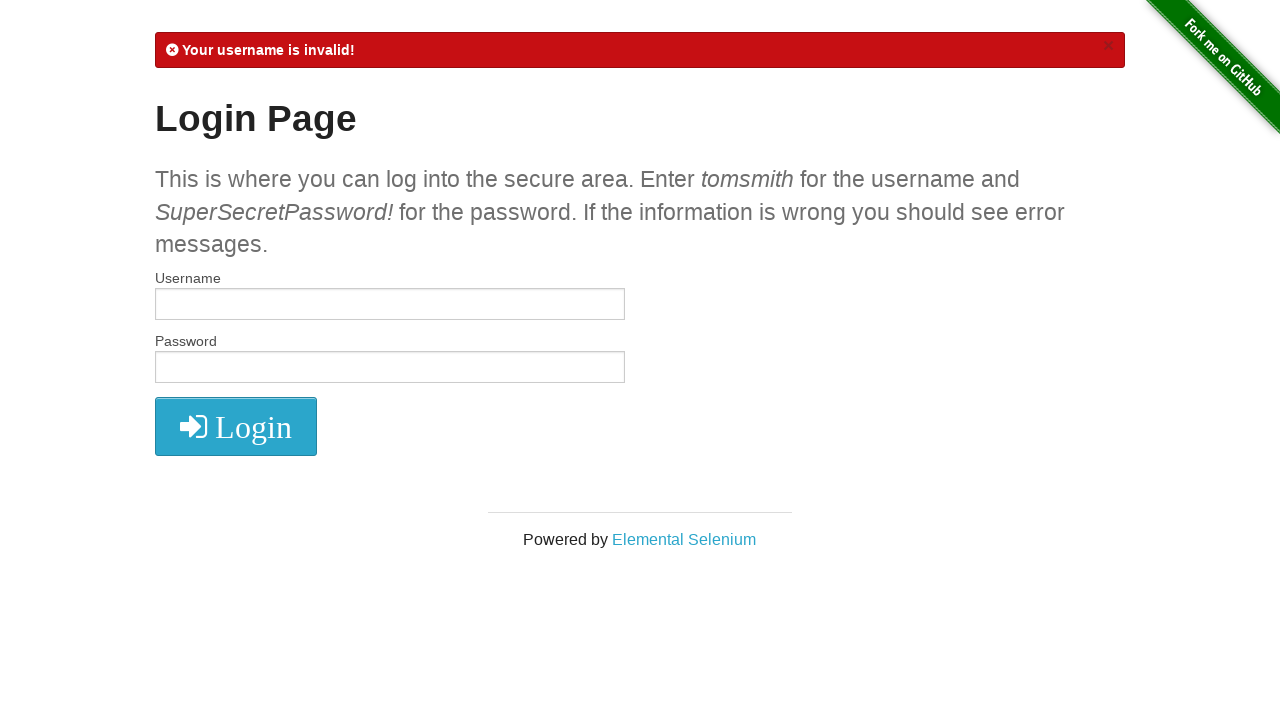